Tests e-commerce functionality by adding multiple specific items to cart from a product listing page

Starting URL: https://rahulshettyacademy.com/seleniumPractise/

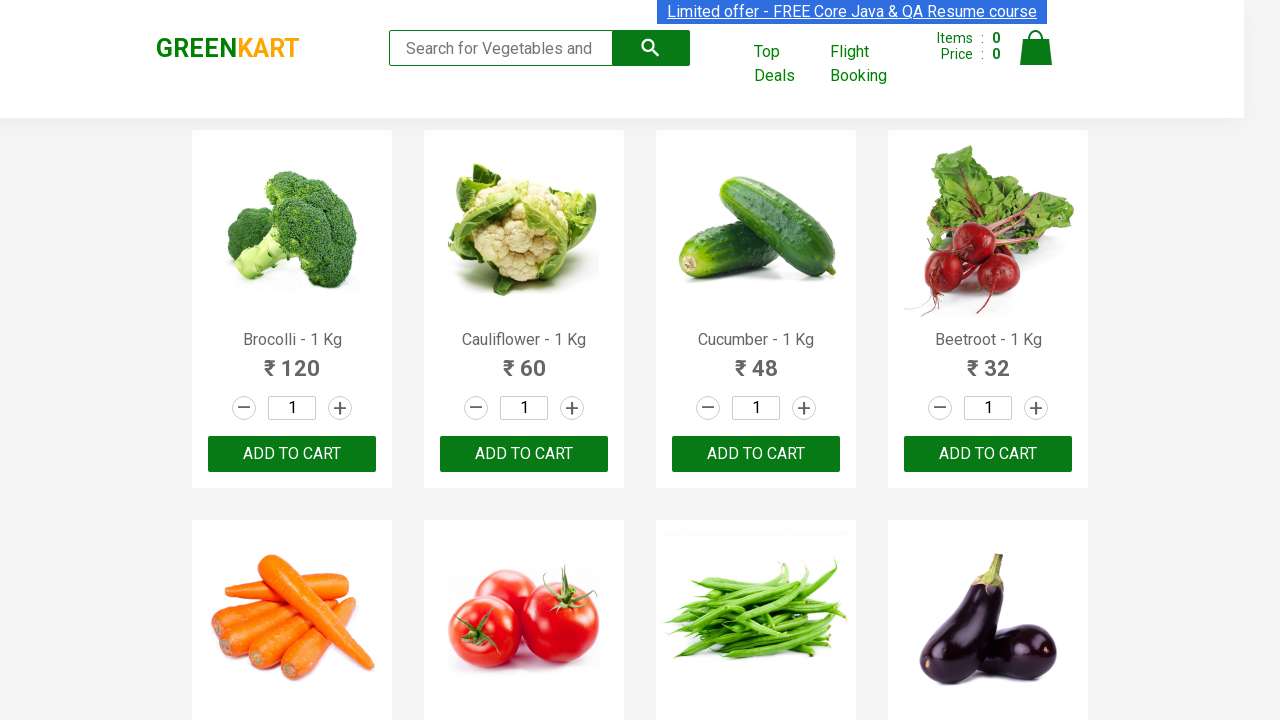

Waited for product elements to load on the page
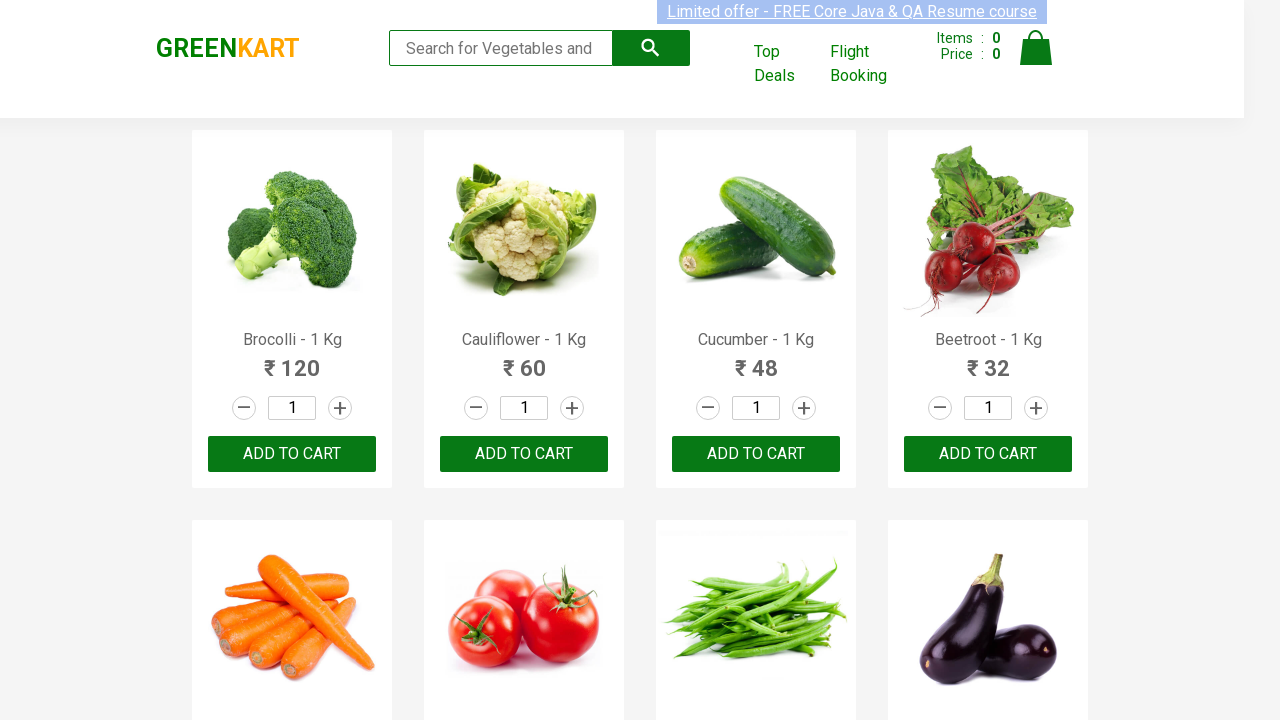

Defined list of 7 items to add to cart
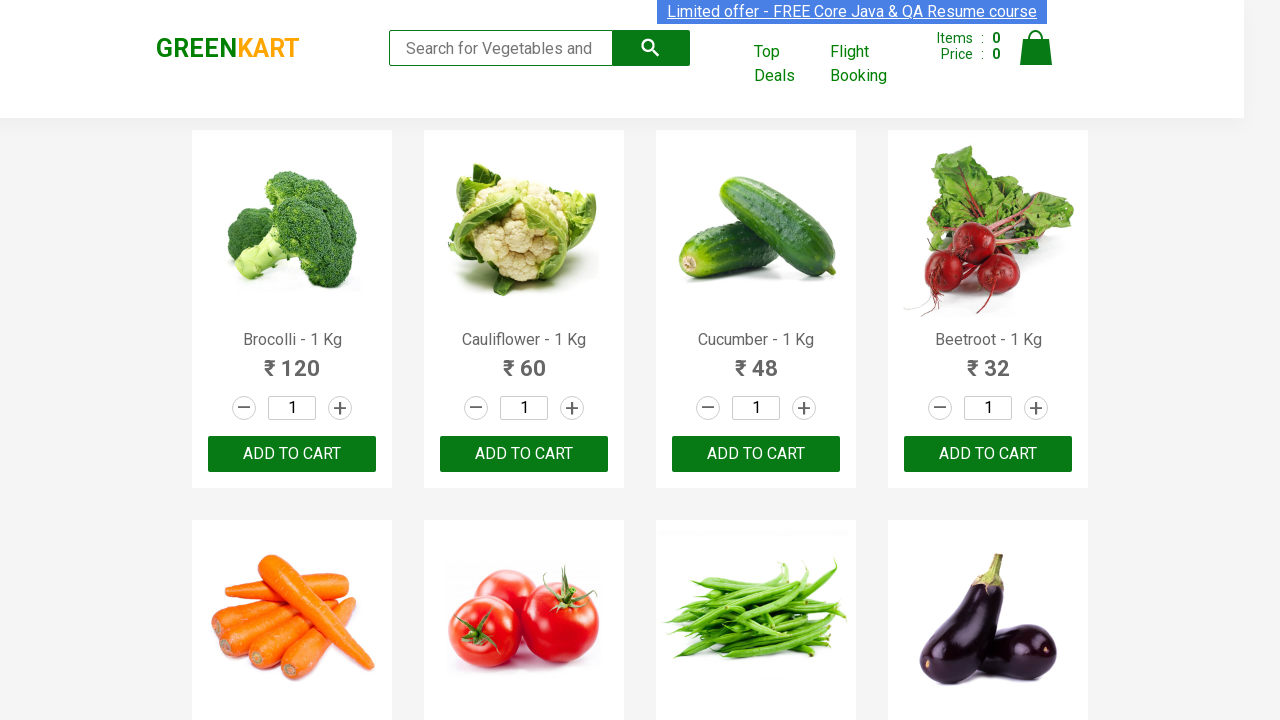

Retrieved all product elements from the listing page
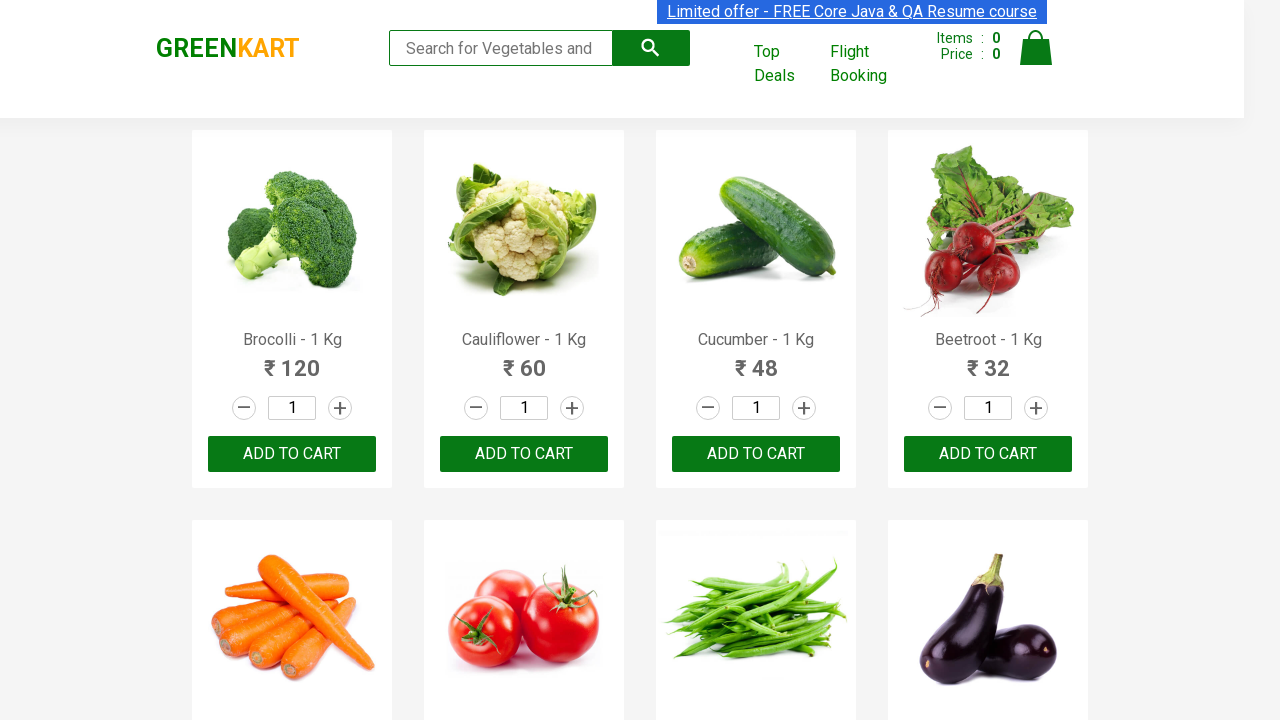

Added 'Cucumber' to cart at (756, 454) on div.product-action > button >> nth=2
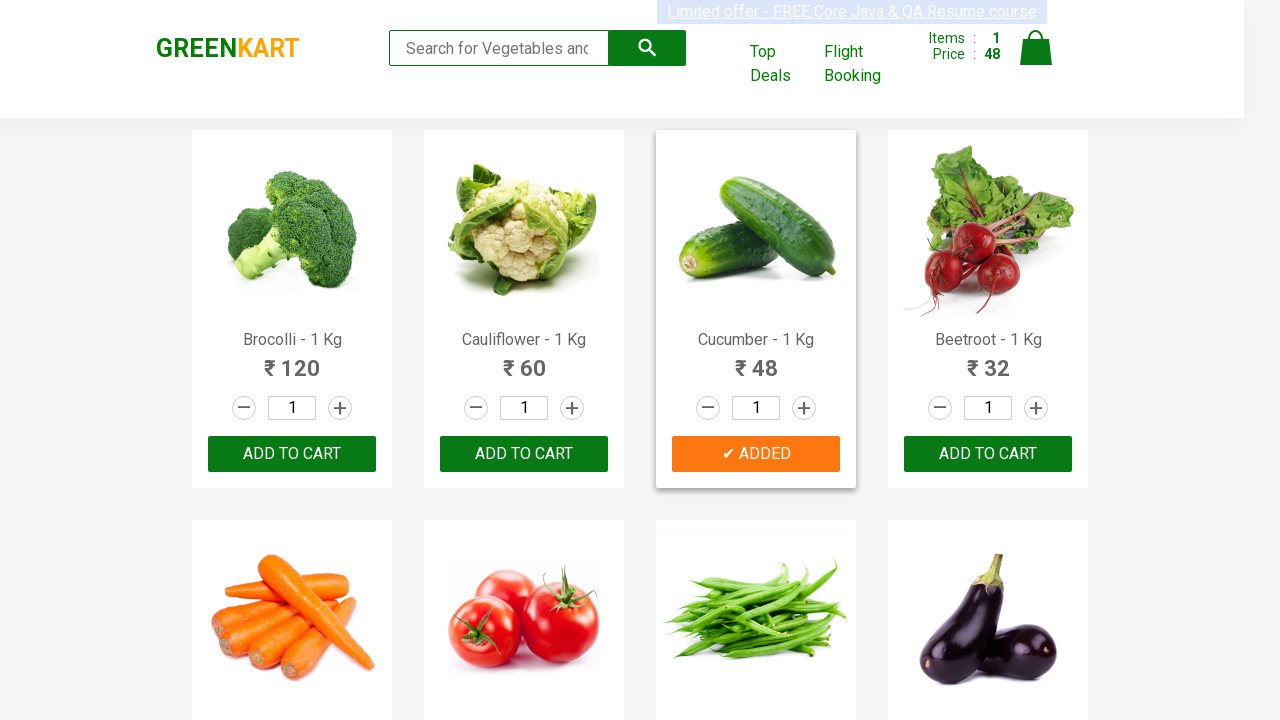

Added 'Carrot' to cart at (292, 360) on div.product-action > button >> nth=4
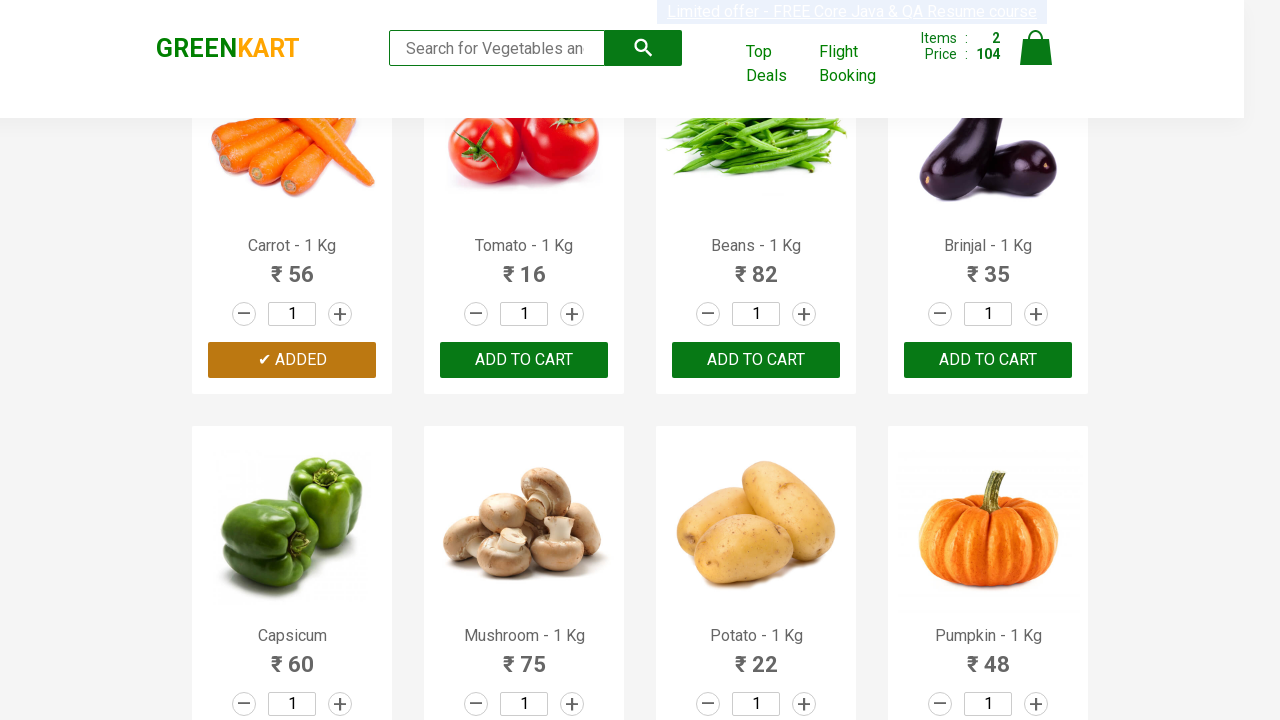

Added 'Tomato' to cart at (524, 360) on div.product-action > button >> nth=5
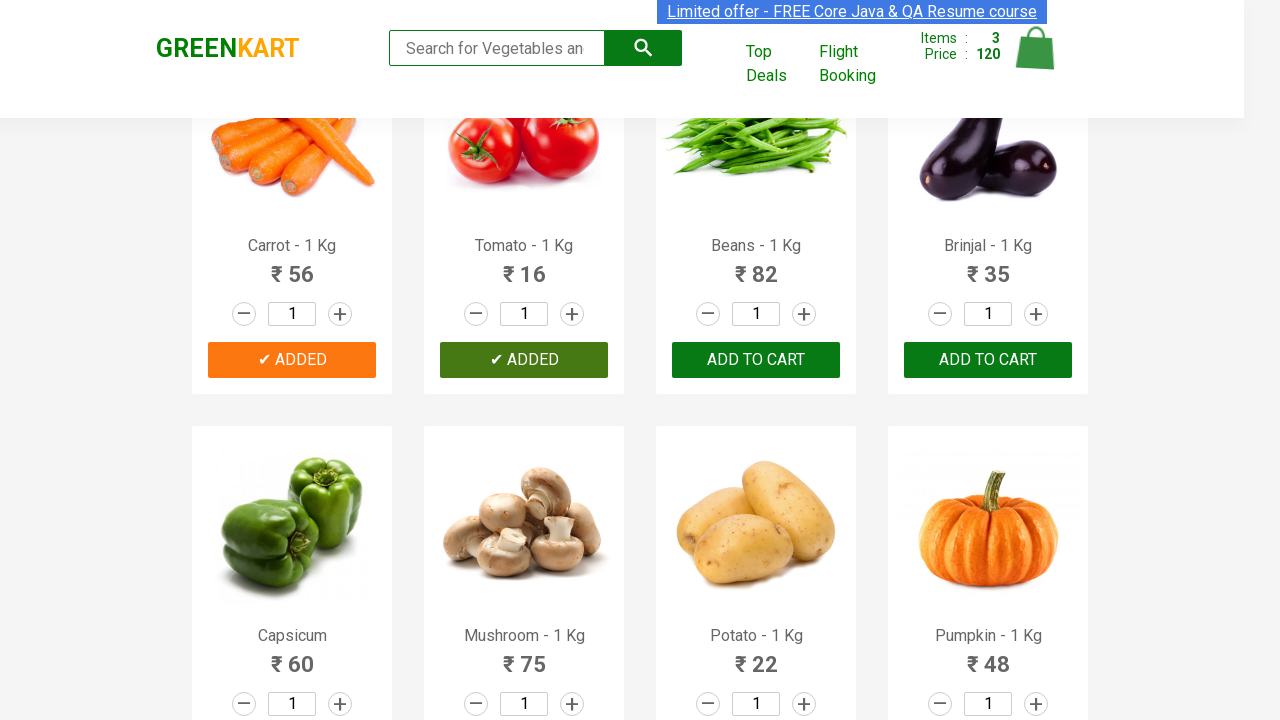

Added 'Beans' to cart at (756, 360) on div.product-action > button >> nth=6
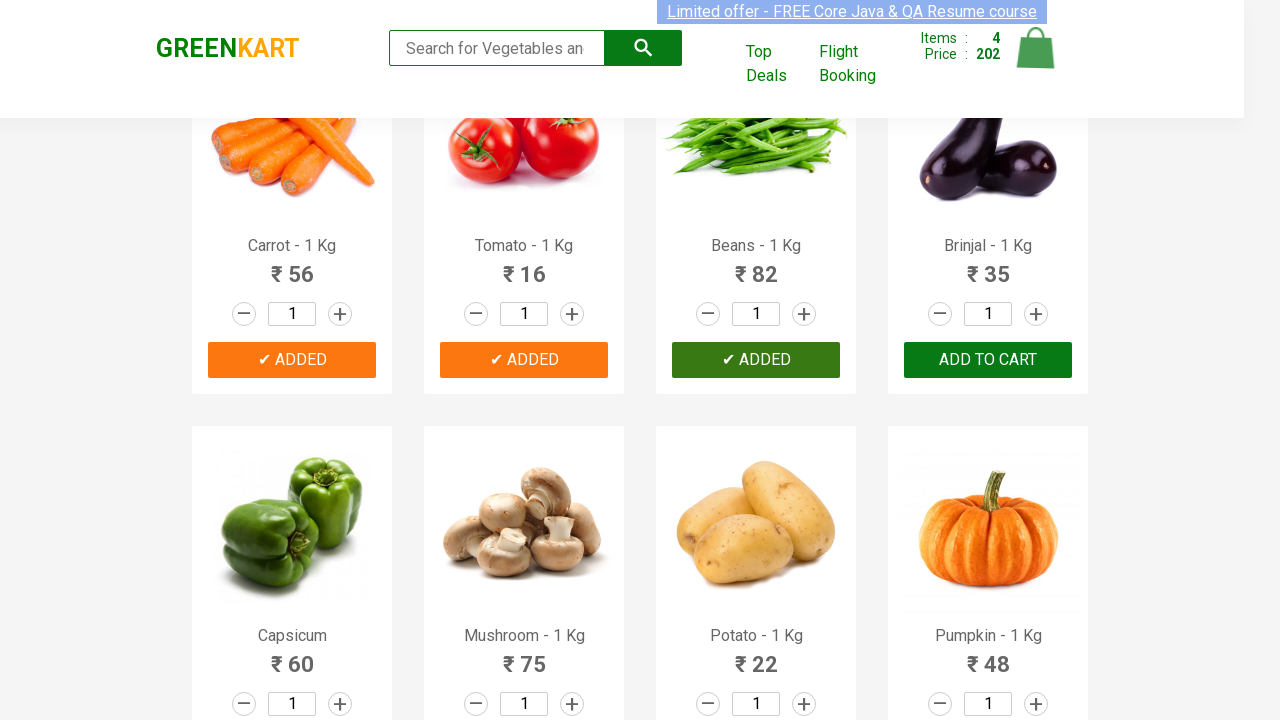

Added 'Brinjal' to cart at (988, 360) on div.product-action > button >> nth=7
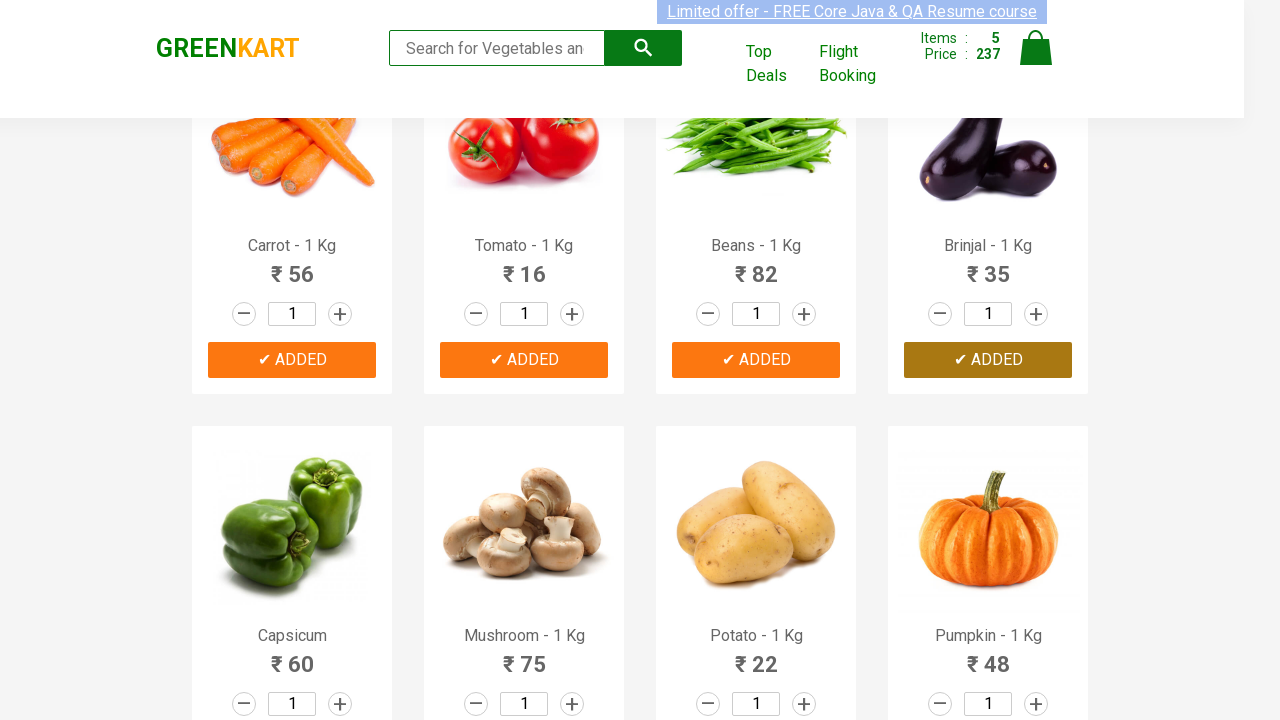

Added 'Banana' to cart at (988, 360) on div.product-action > button >> nth=15
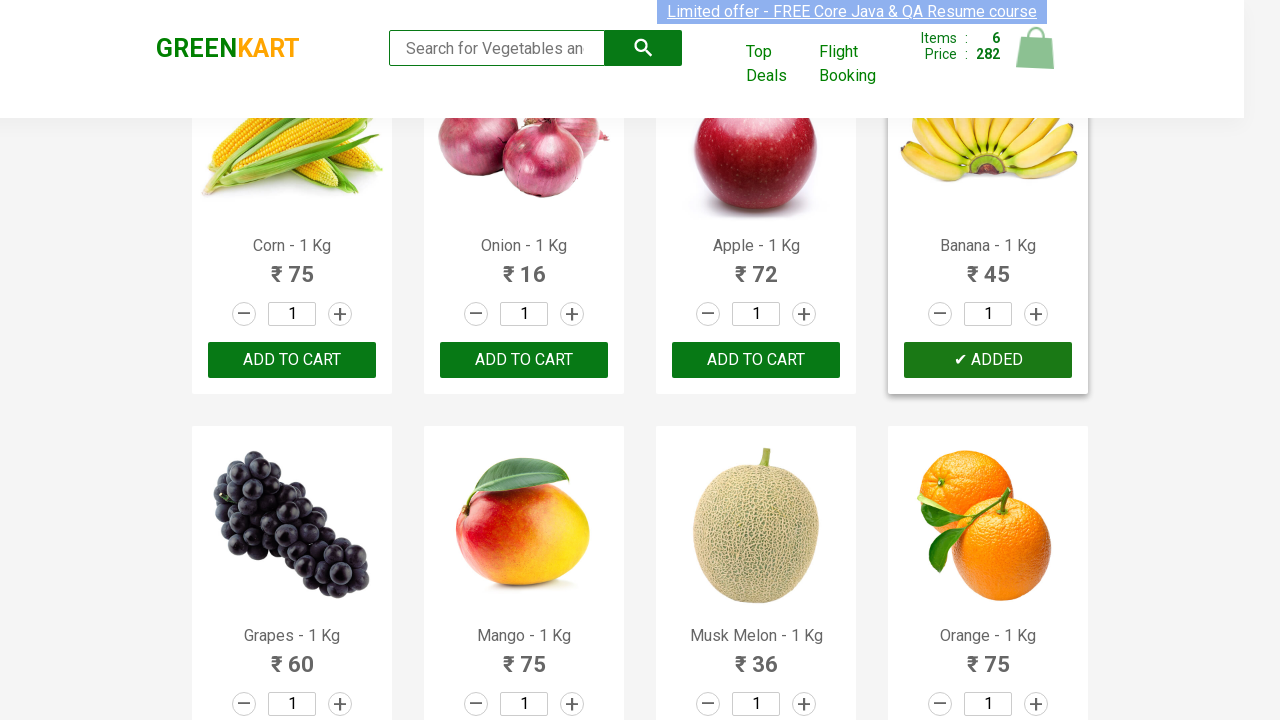

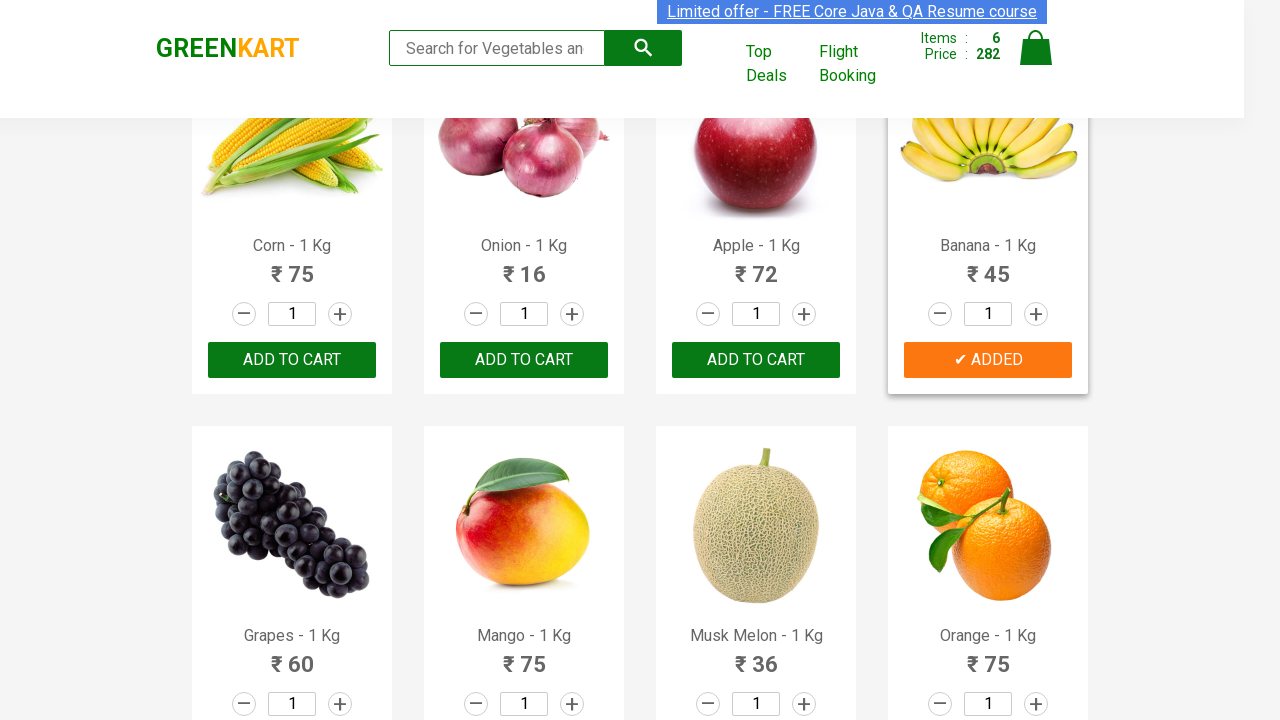